Tests language switching functionality by clicking English language button, then Russian language button.

Starting URL: https://mr-usackiy.github.io/amici-D-italia/index.html#

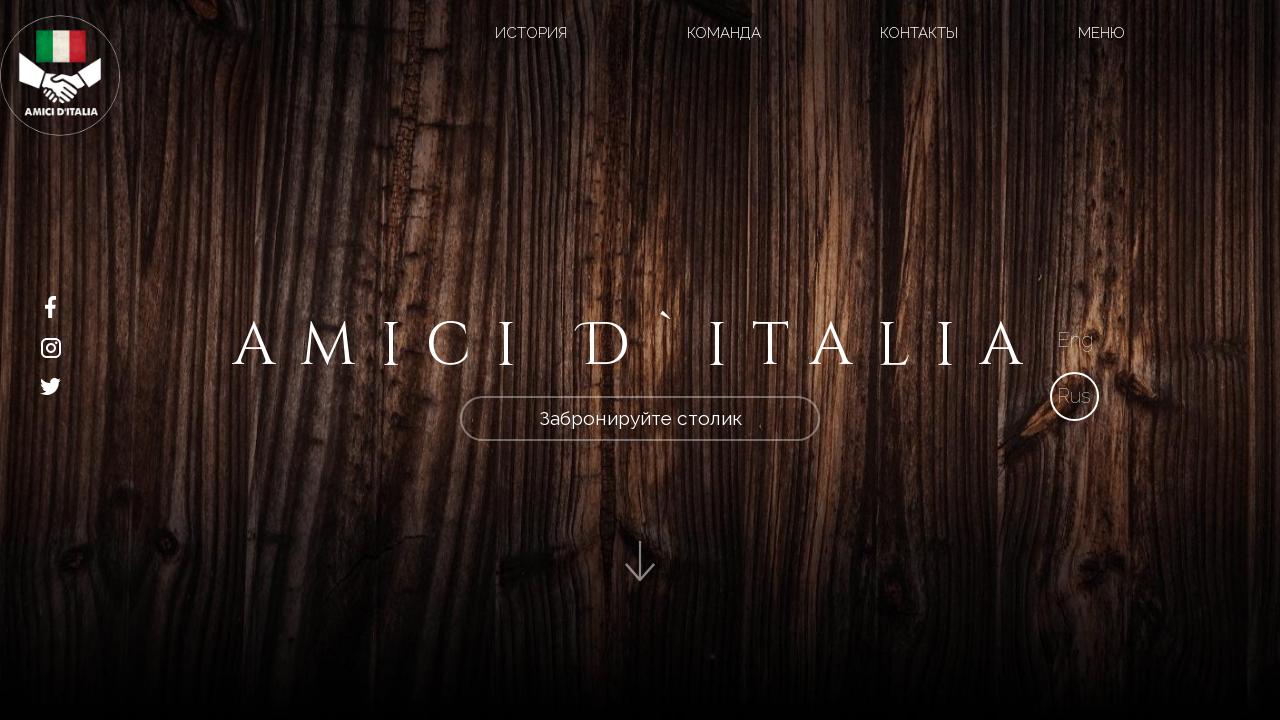

Navigated to language switching test page
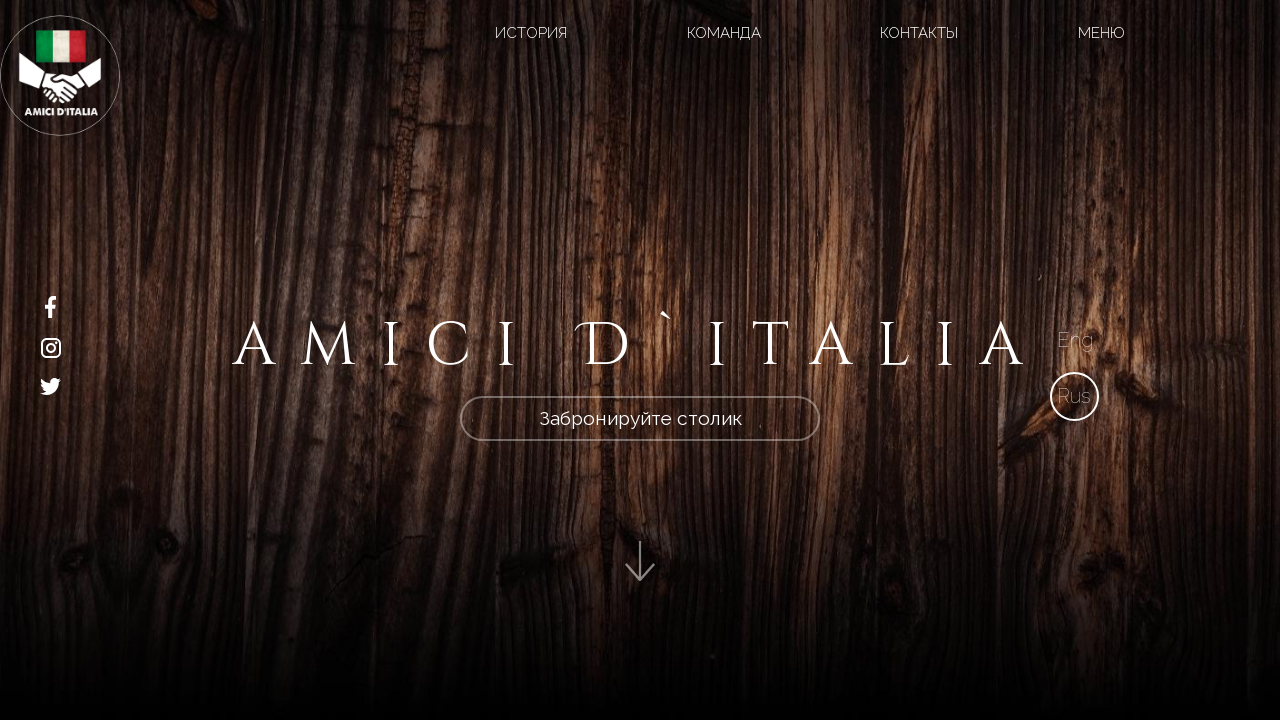

Clicked English language button at (1075, 340) on xpath=/html/body/div[2]/section/div[2]/div[1]/div[1]/a
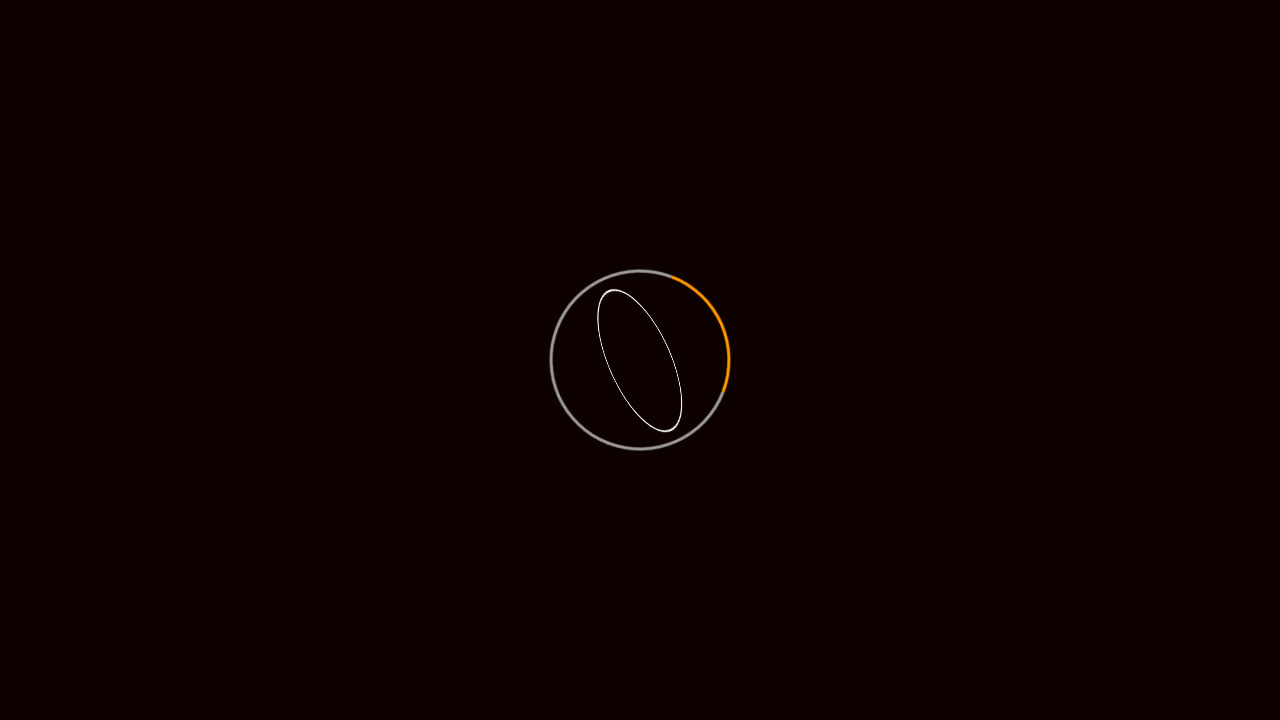

Waited for English language to load
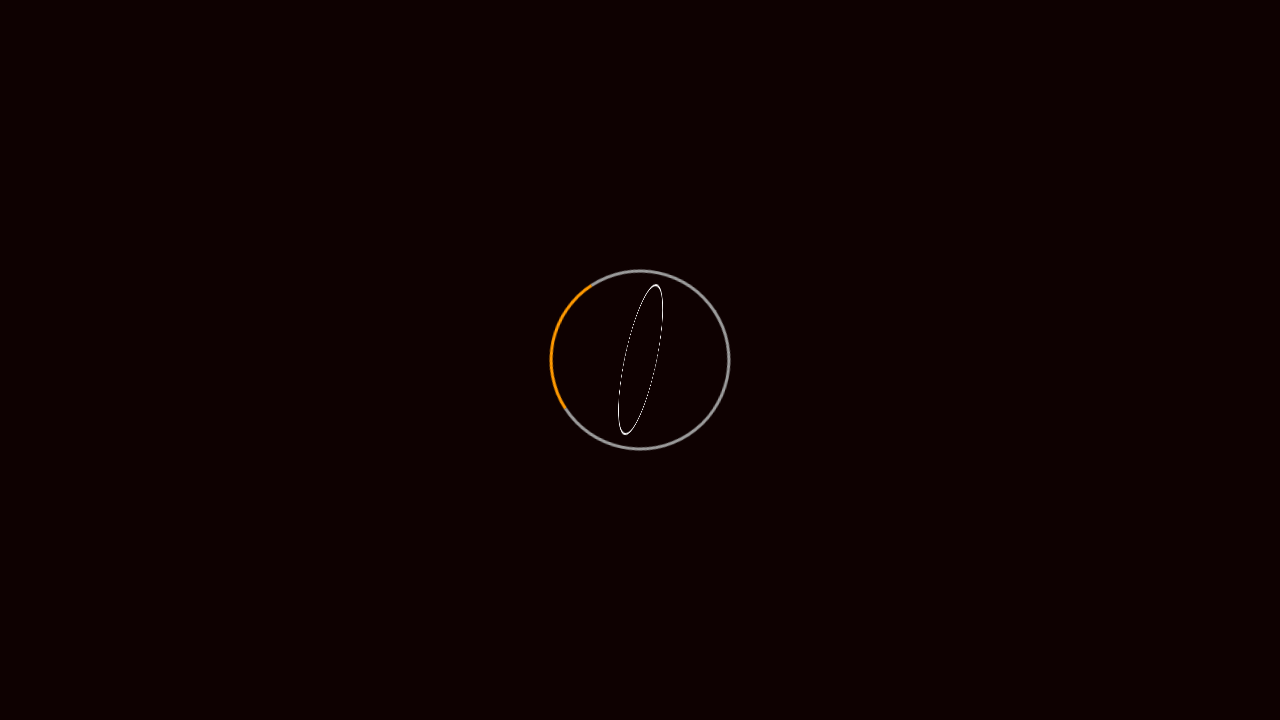

Clicked Russian language button at (1074, 360) on xpath=//a[@class='rus']
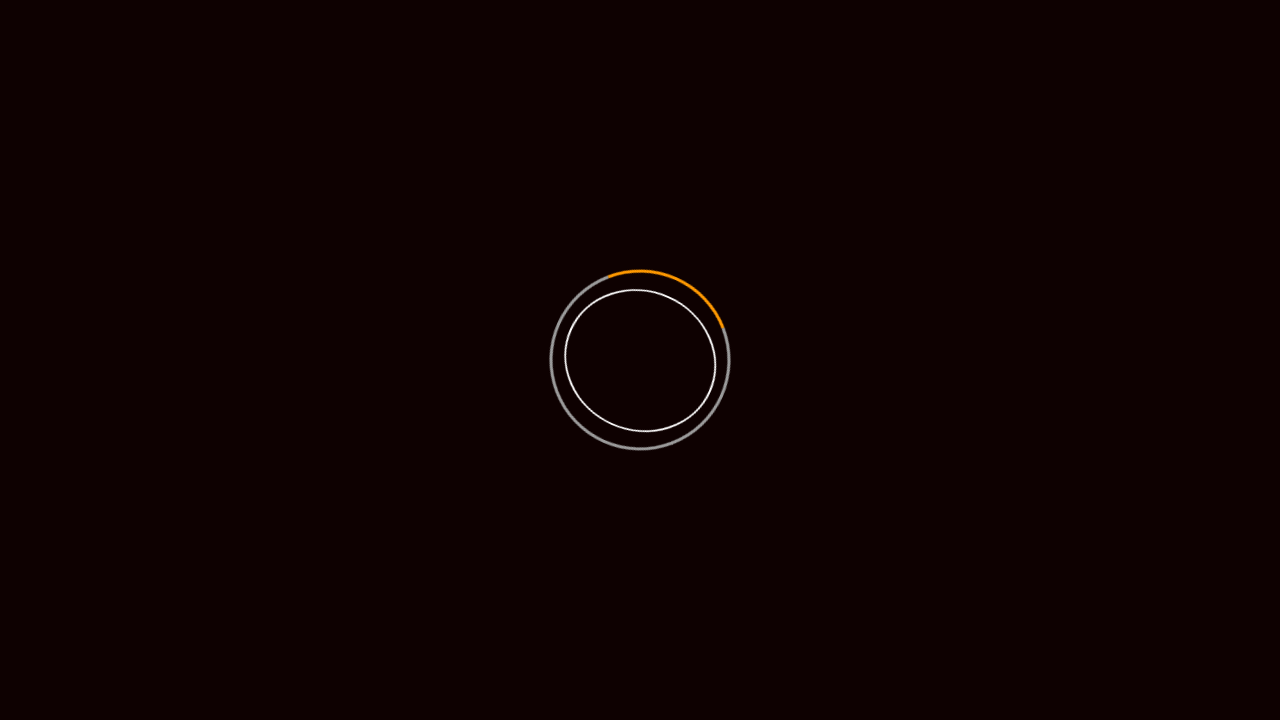

Waited for Russian language to load
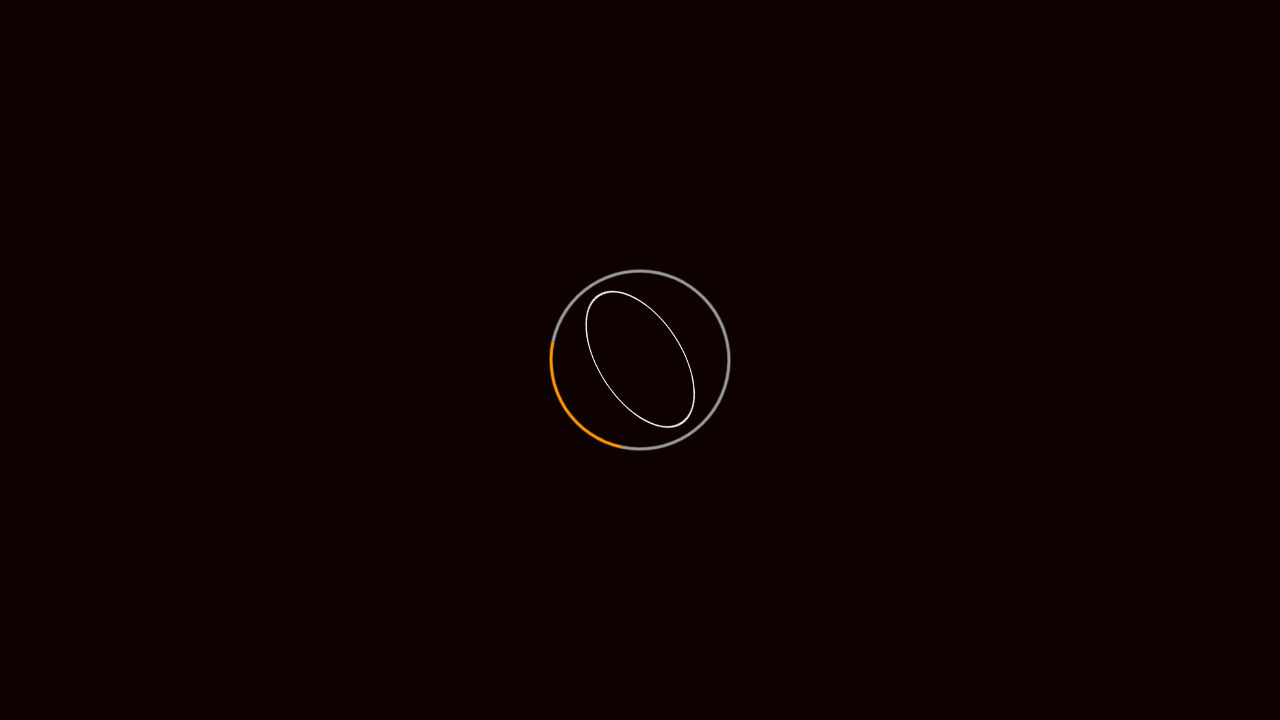

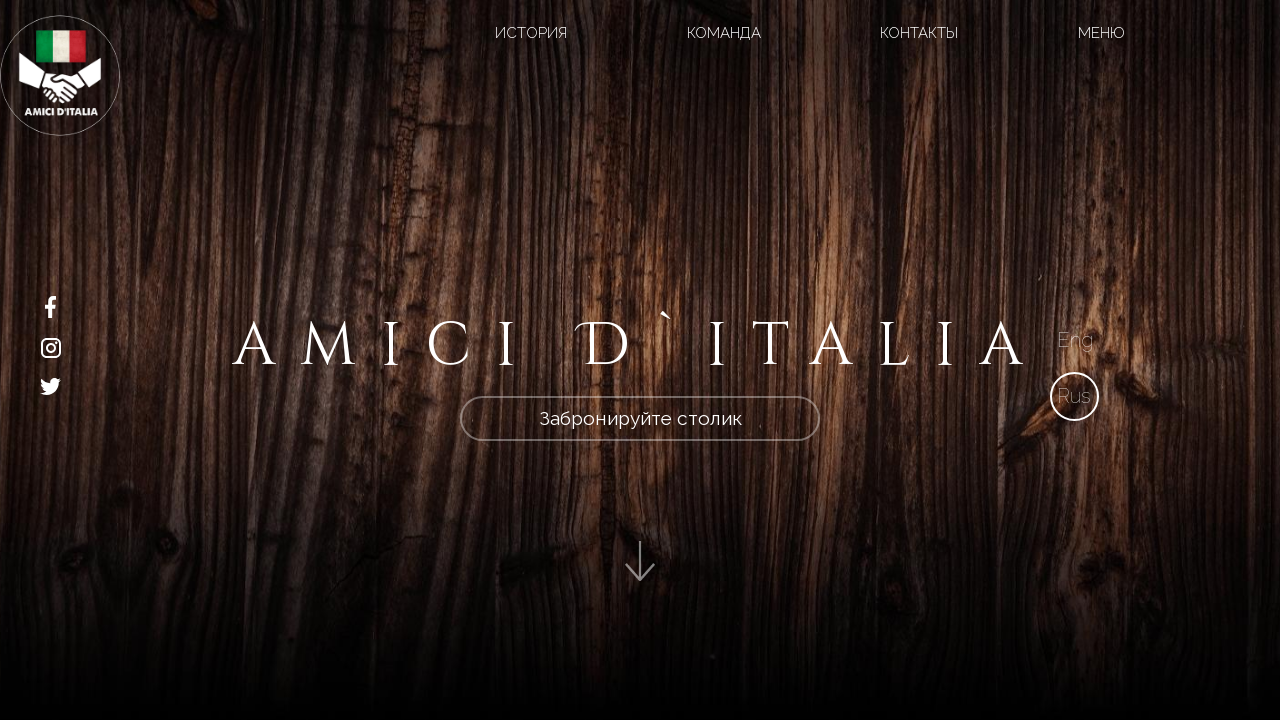